Navigates to the Getcalley website and resizes the browser window to mobile dimensions (375x667)

Starting URL: https://www.getcalley.com/

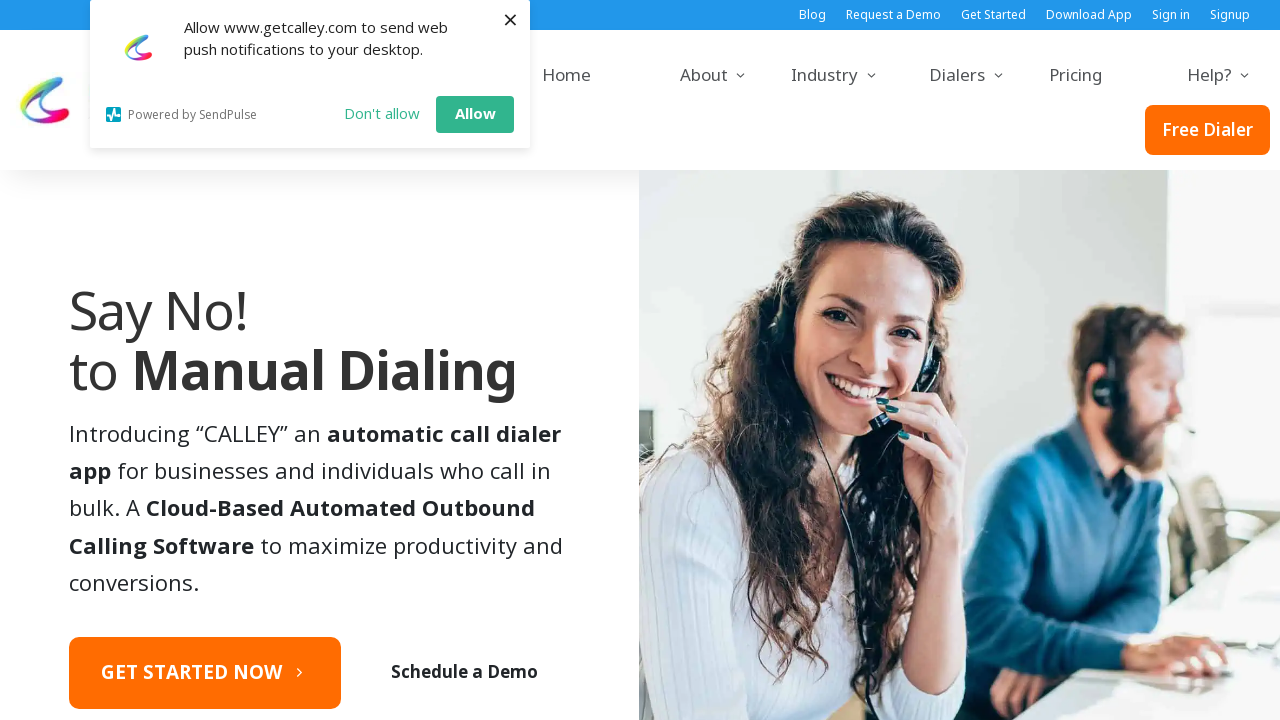

Navigated to Getcalley website
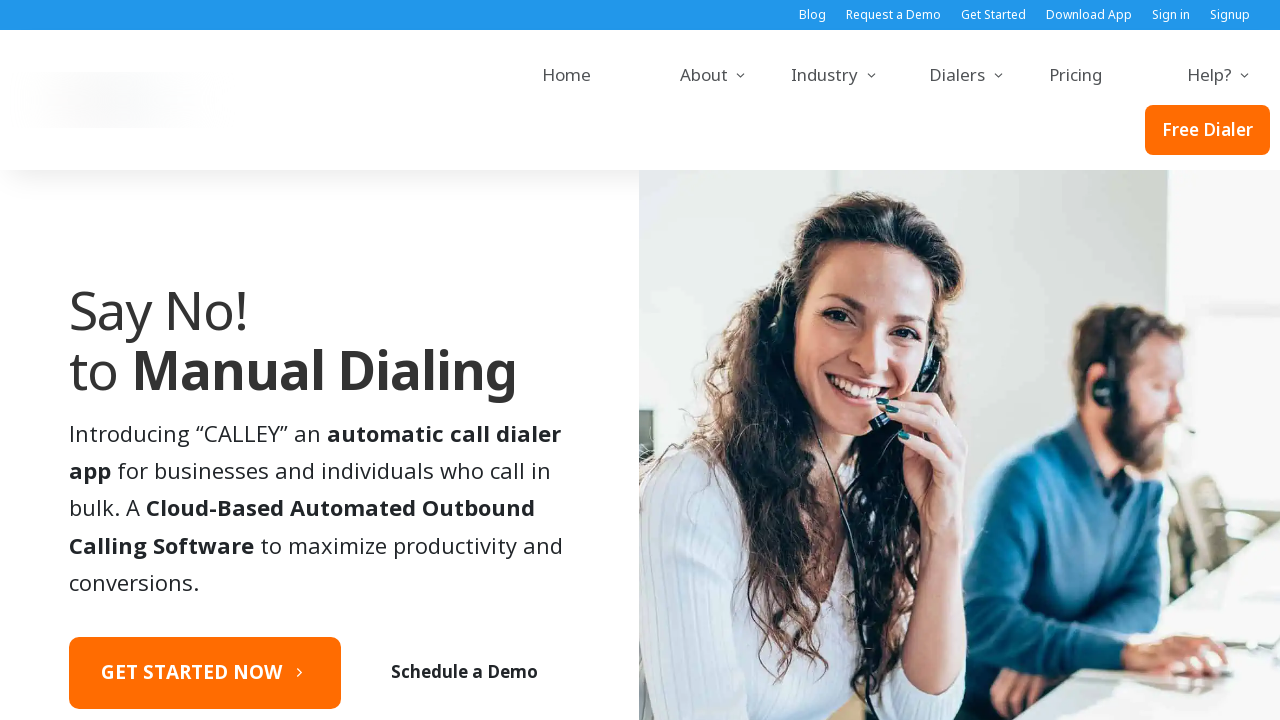

Resized browser window to mobile dimensions (375x667)
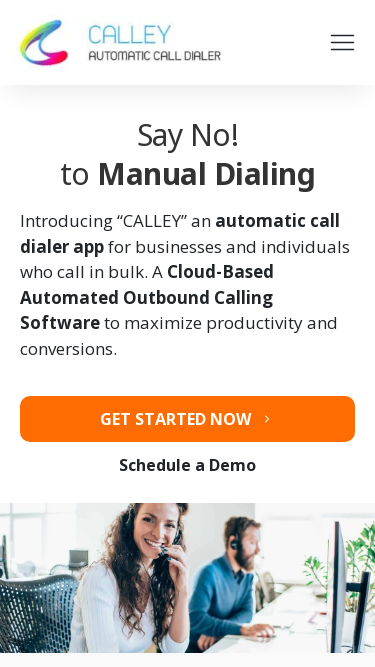

Page content loaded successfully
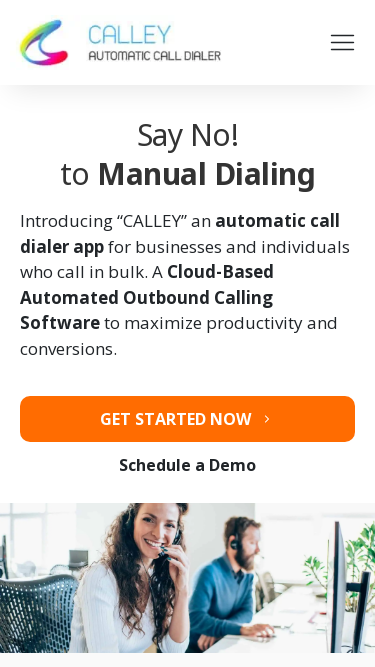

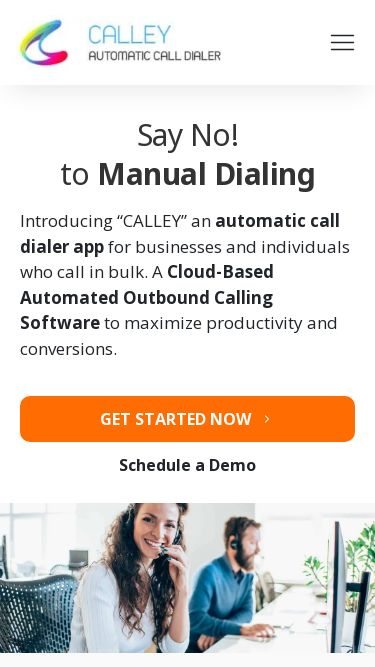